Tests a practice registration form by filling in personal details including name, gender, phone number, date of birth, subjects, hobbies, address, and state/city selection, then submitting the form.

Starting URL: https://demoqa.com/automation-practice-form

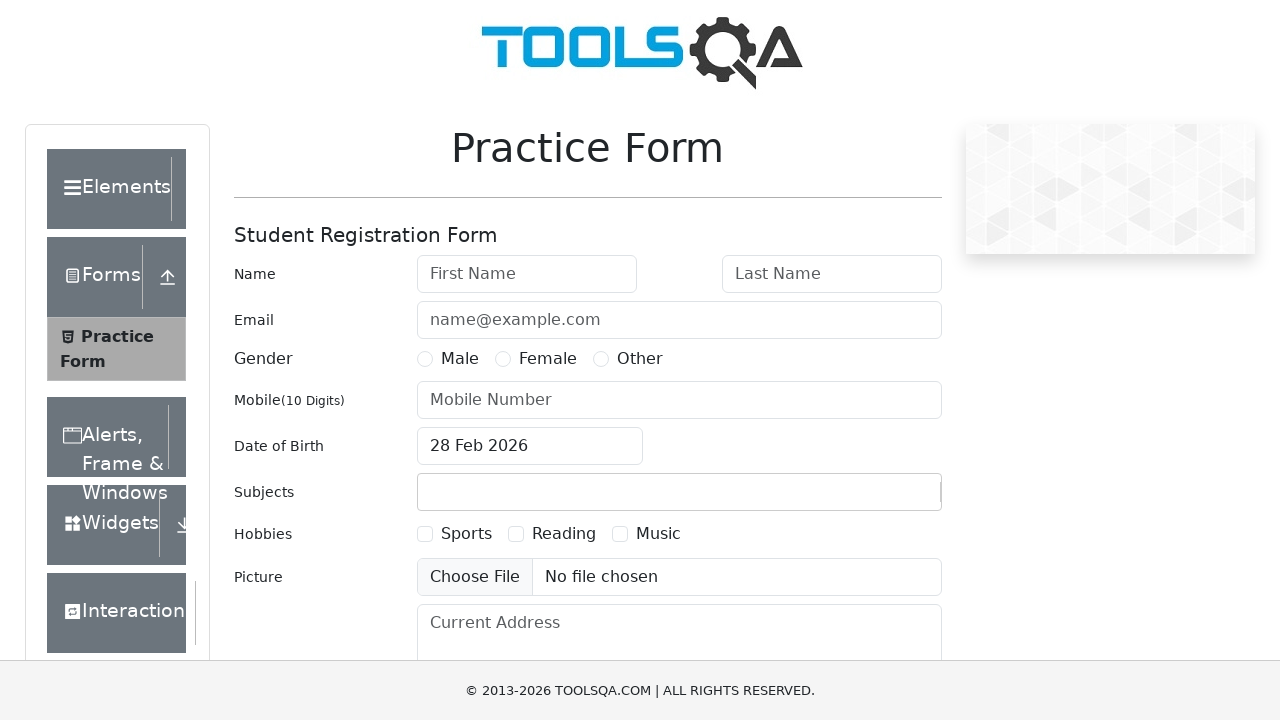

Filled first name field with 'Hana' on #firstName
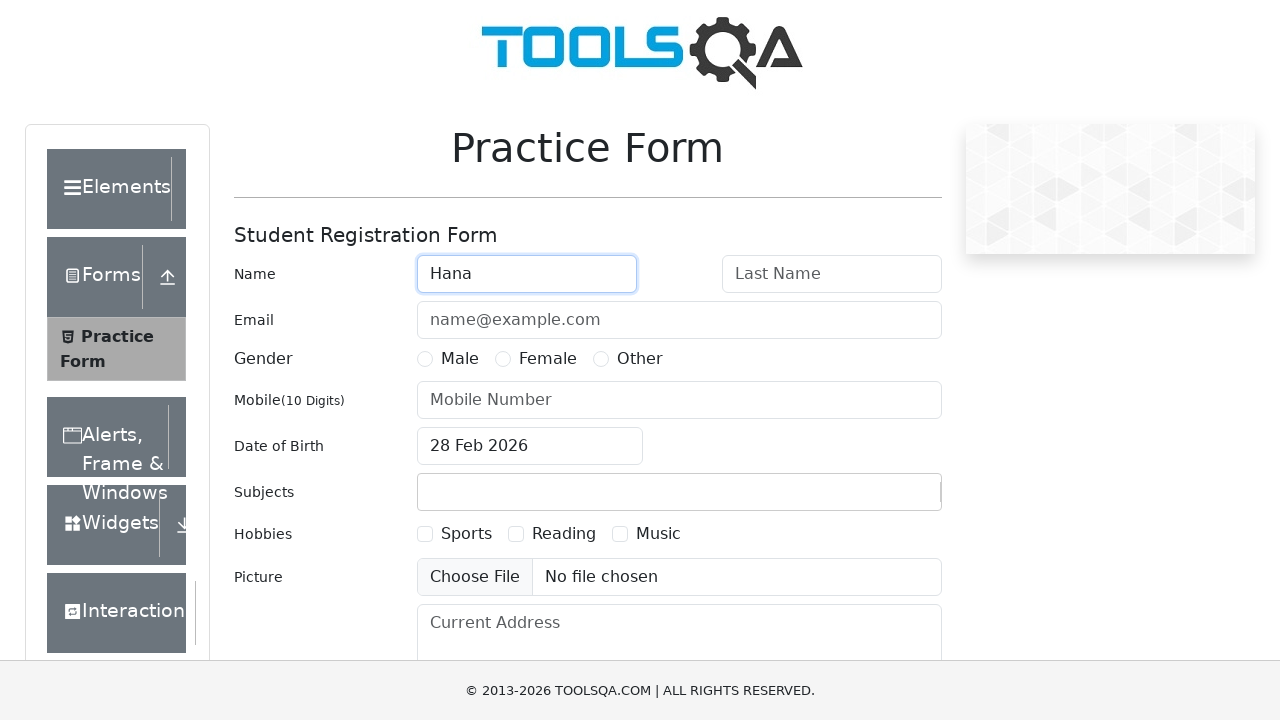

Filled last name field with 'Maria' on #lastName
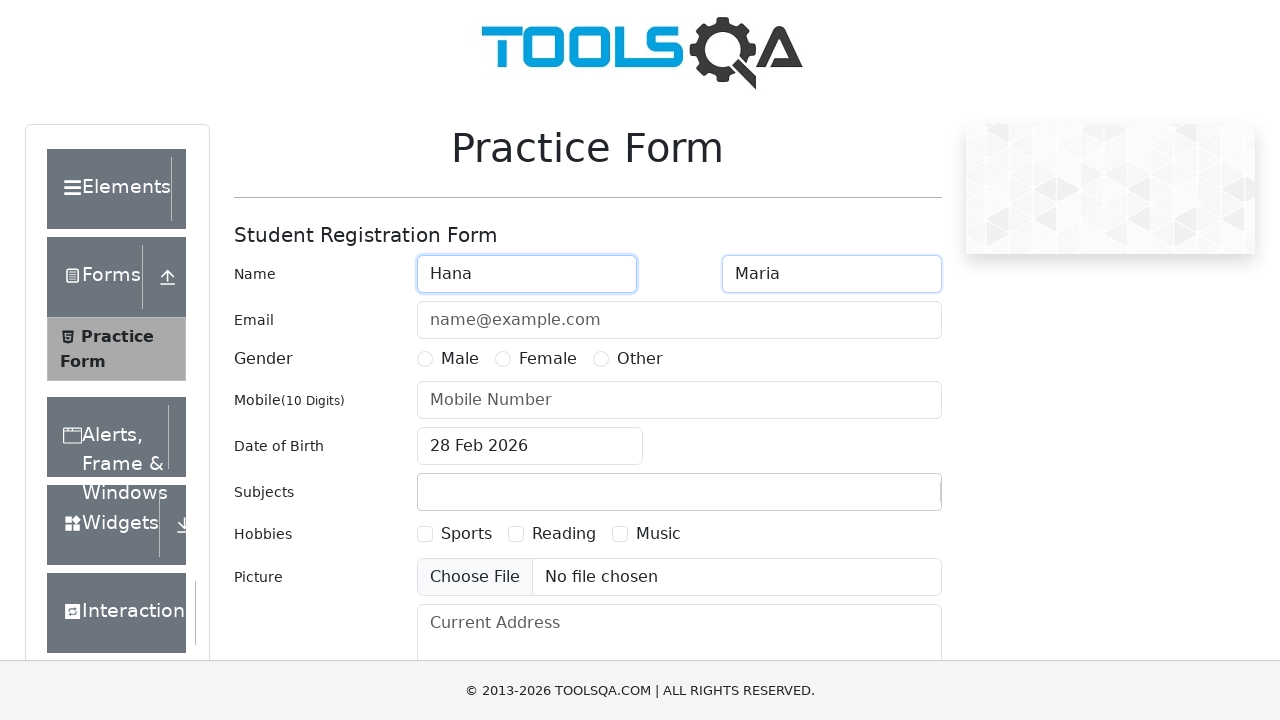

Selected Female gender option at (548, 359) on xpath=//label[@for='gender-radio-2']
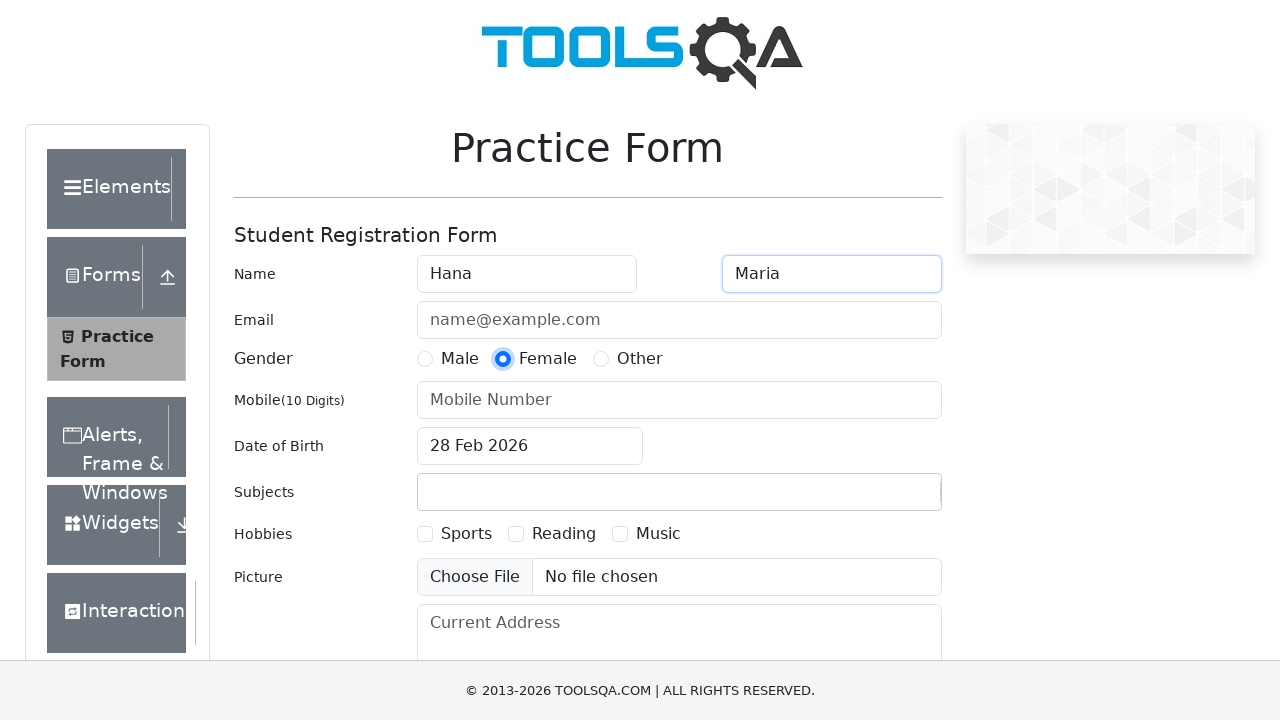

Filled mobile number field with '1234567890' on #userNumber
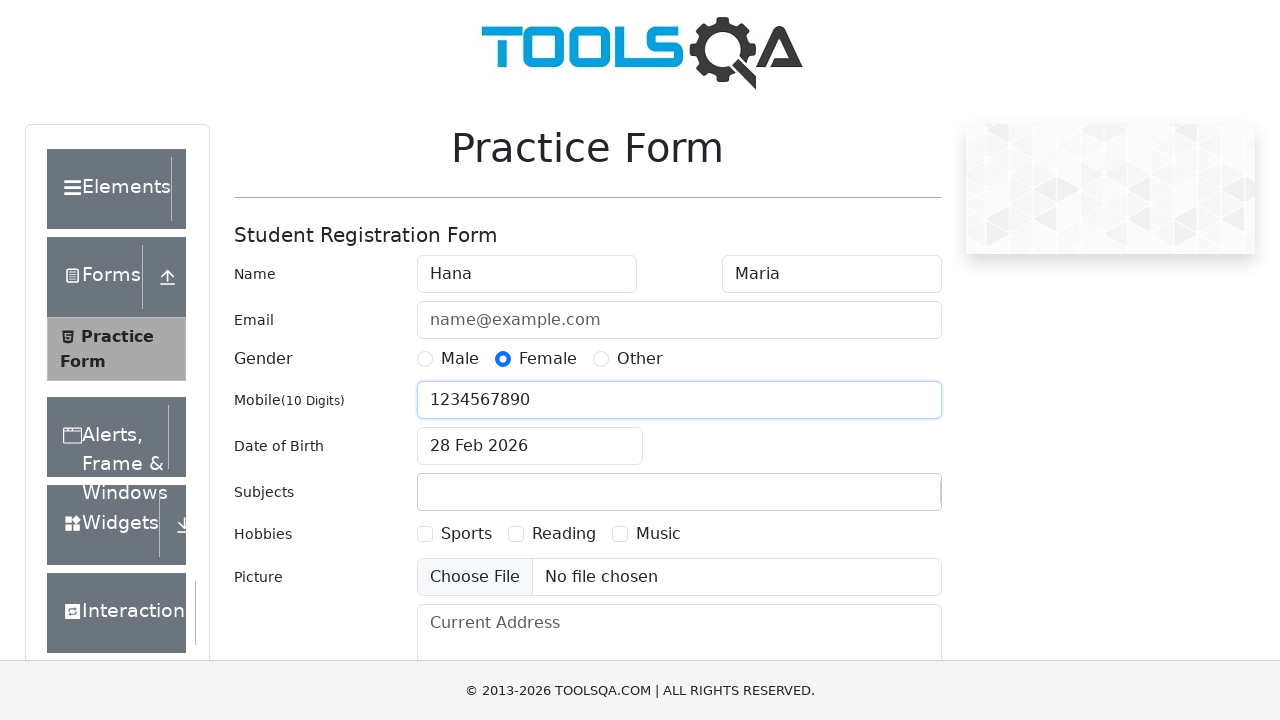

Clicked date of birth input to open calendar picker at (530, 446) on #dateOfBirthInput
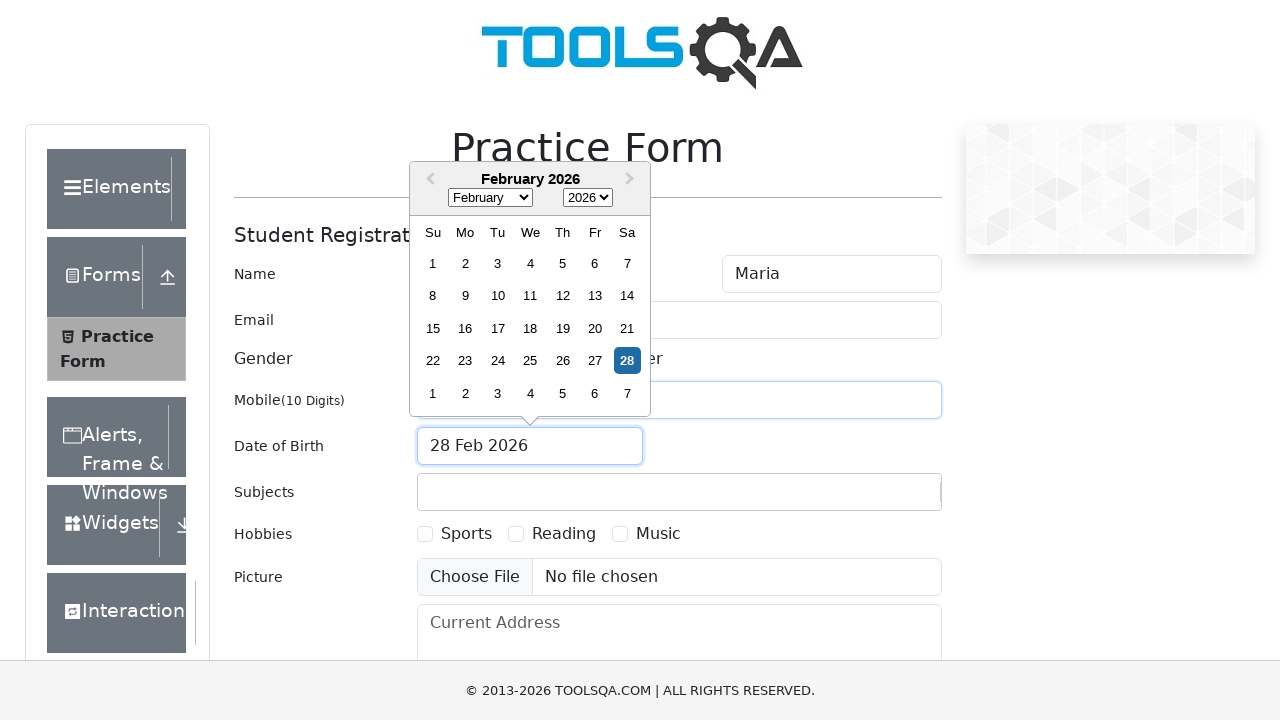

Selected day 15 from the calendar at (433, 328) on .react-datepicker__day--015:not(.react-datepicker__day--outside-month)
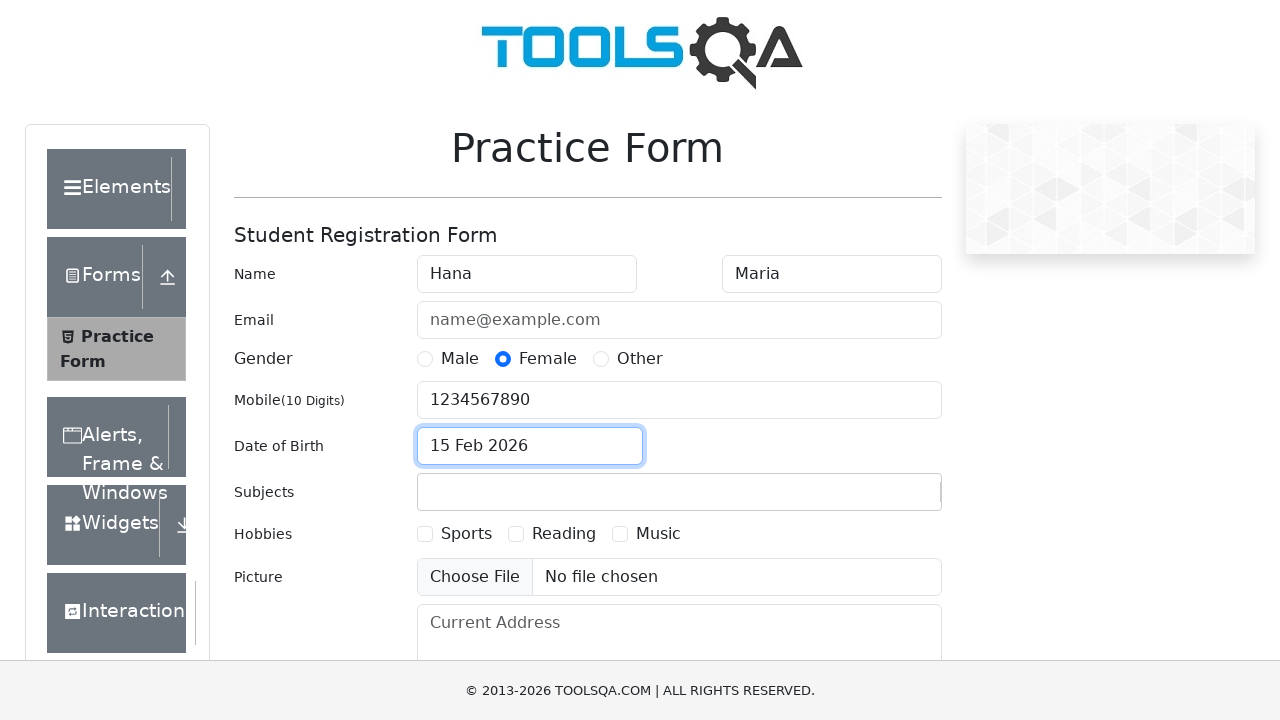

Filled subjects input field with 'Computer Science' on #subjectsInput
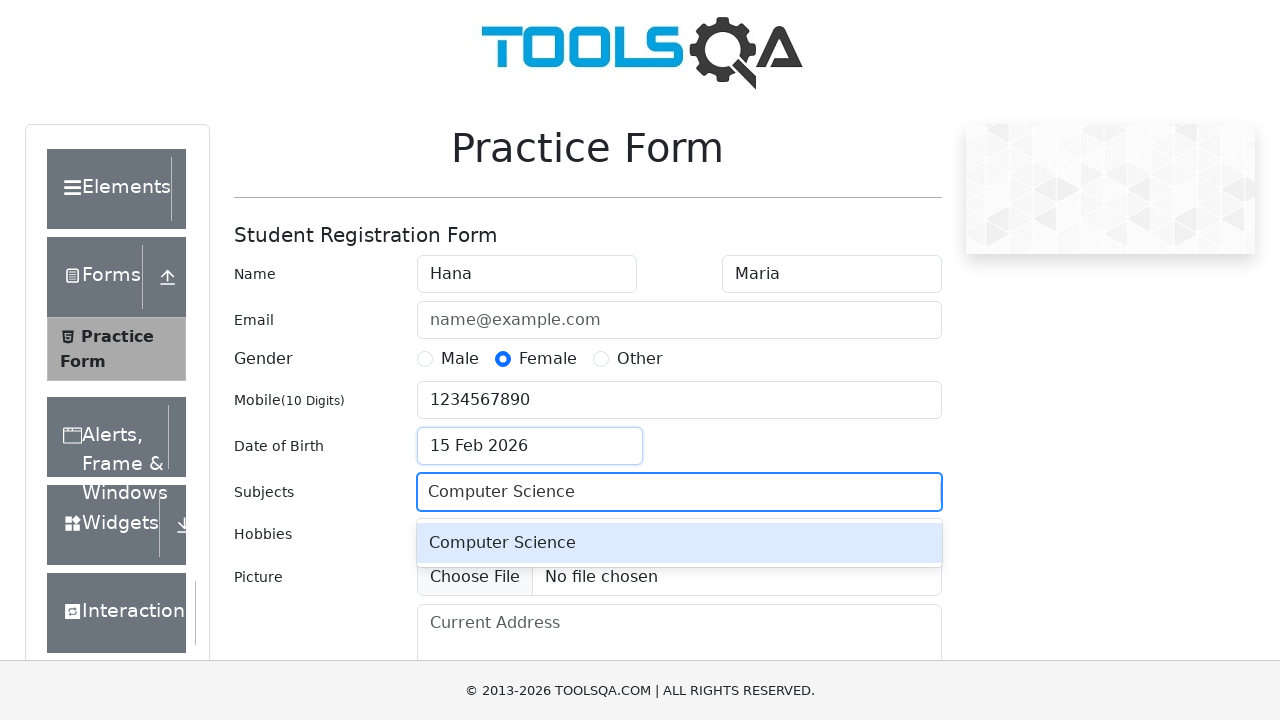

Pressed Enter to select Computer Science subject
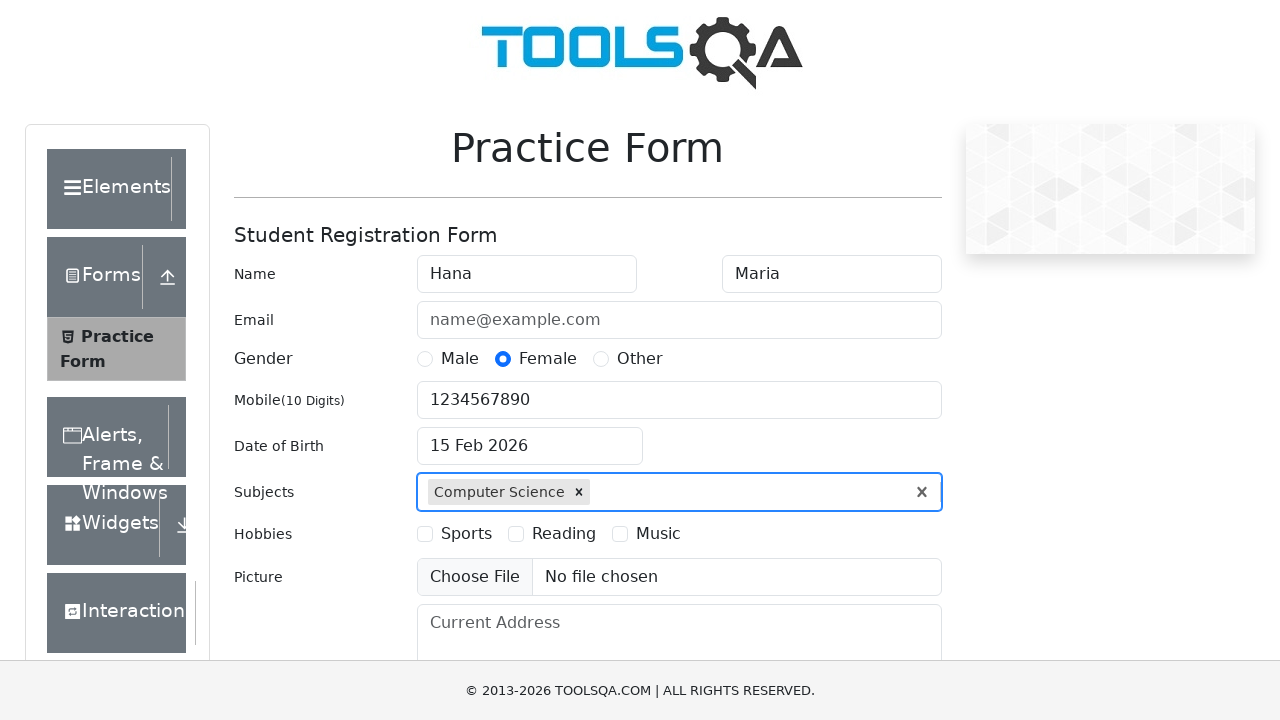

Selected Reading hobby checkbox at (564, 534) on xpath=//label[@for='hobbies-checkbox-2']
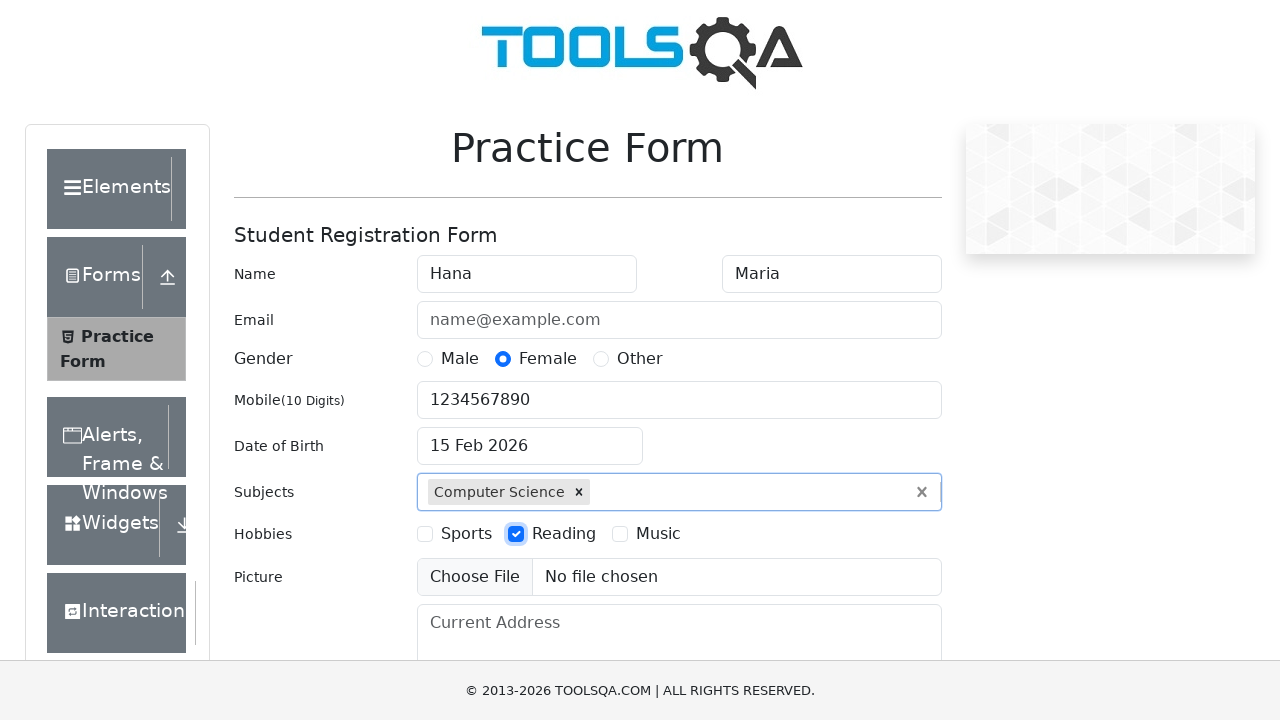

Filled current address field with '123 Test Street, Apartment 4B' on #currentAddress
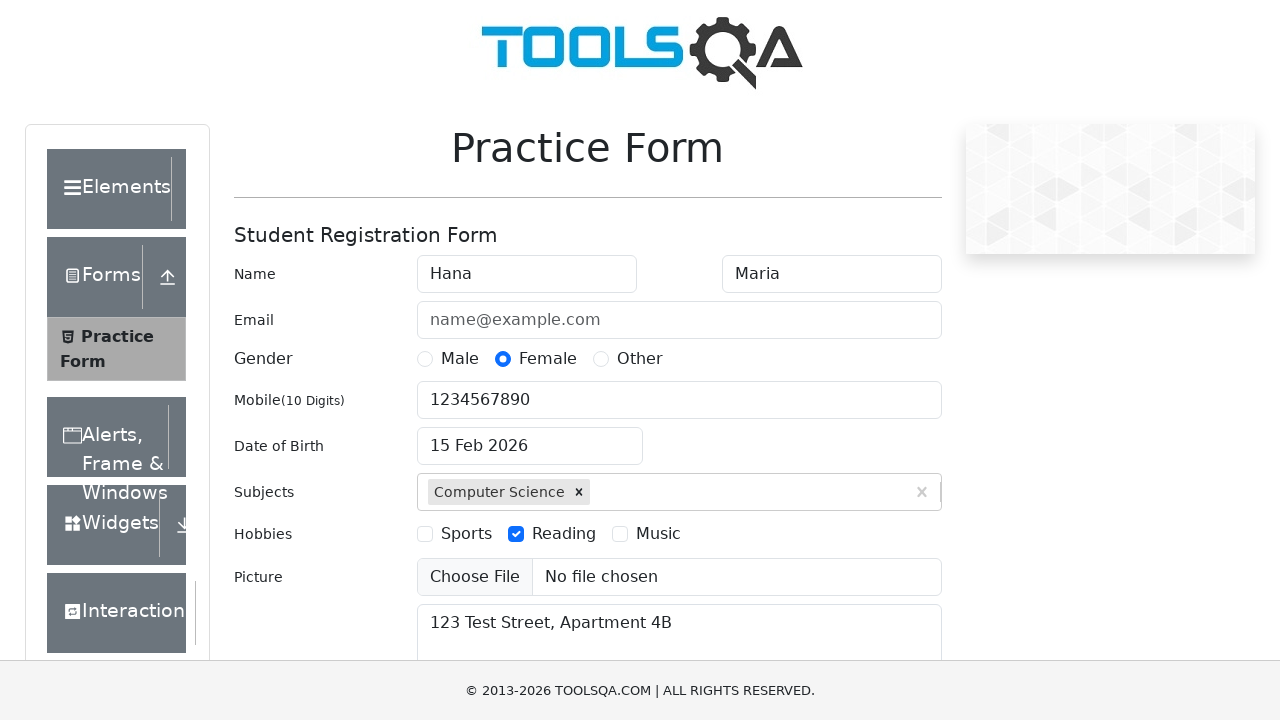

Filled state input field with 'NCR' on #react-select-3-input
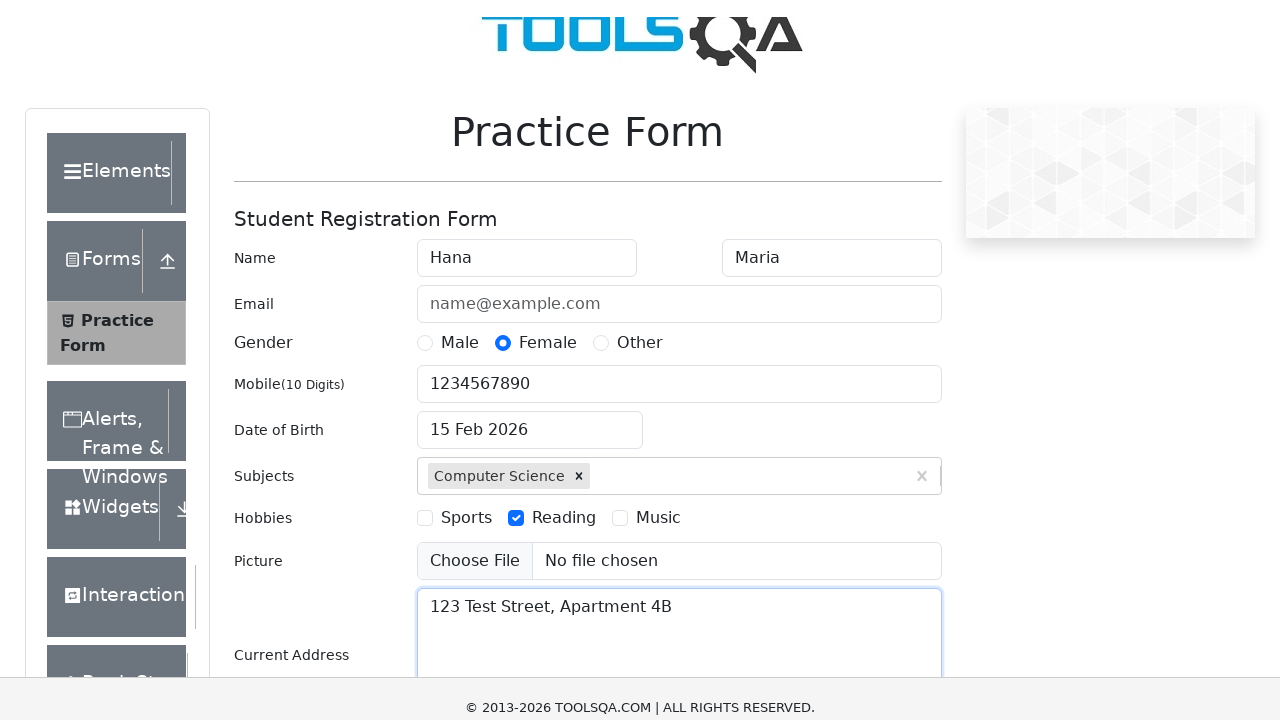

Pressed Enter to select NCR state
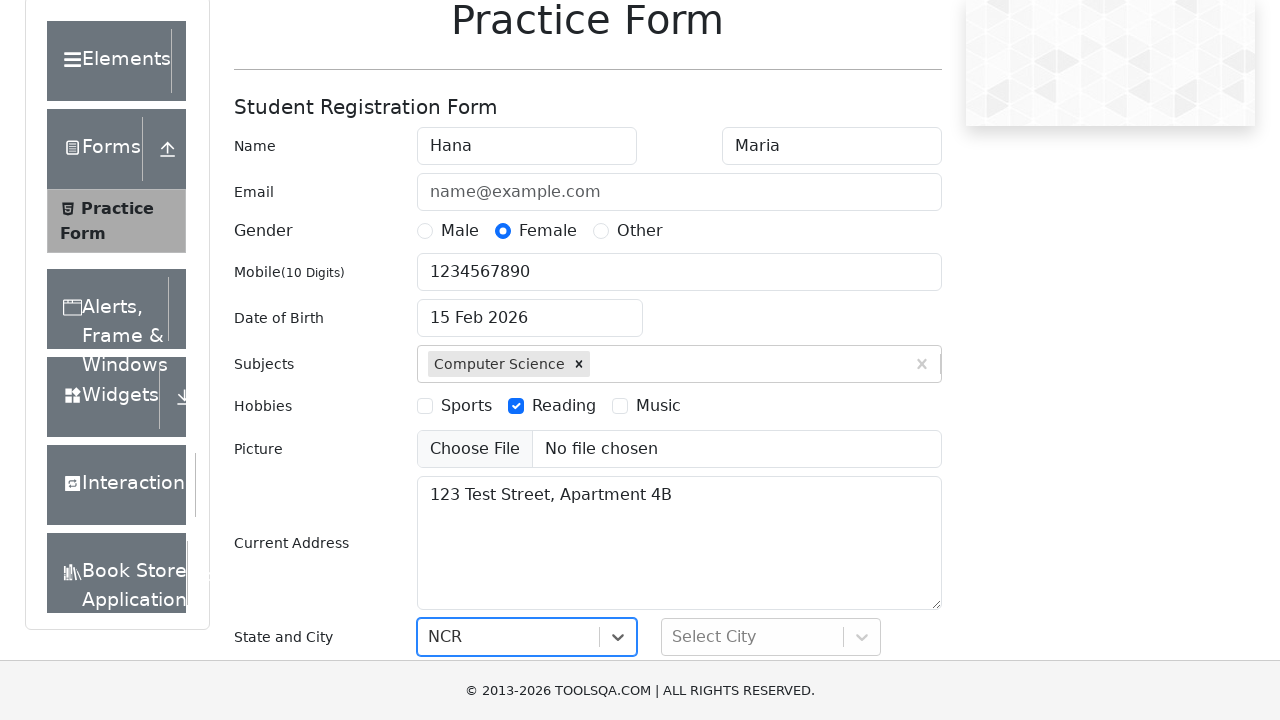

Filled city input field with 'Delhi' on #react-select-4-input
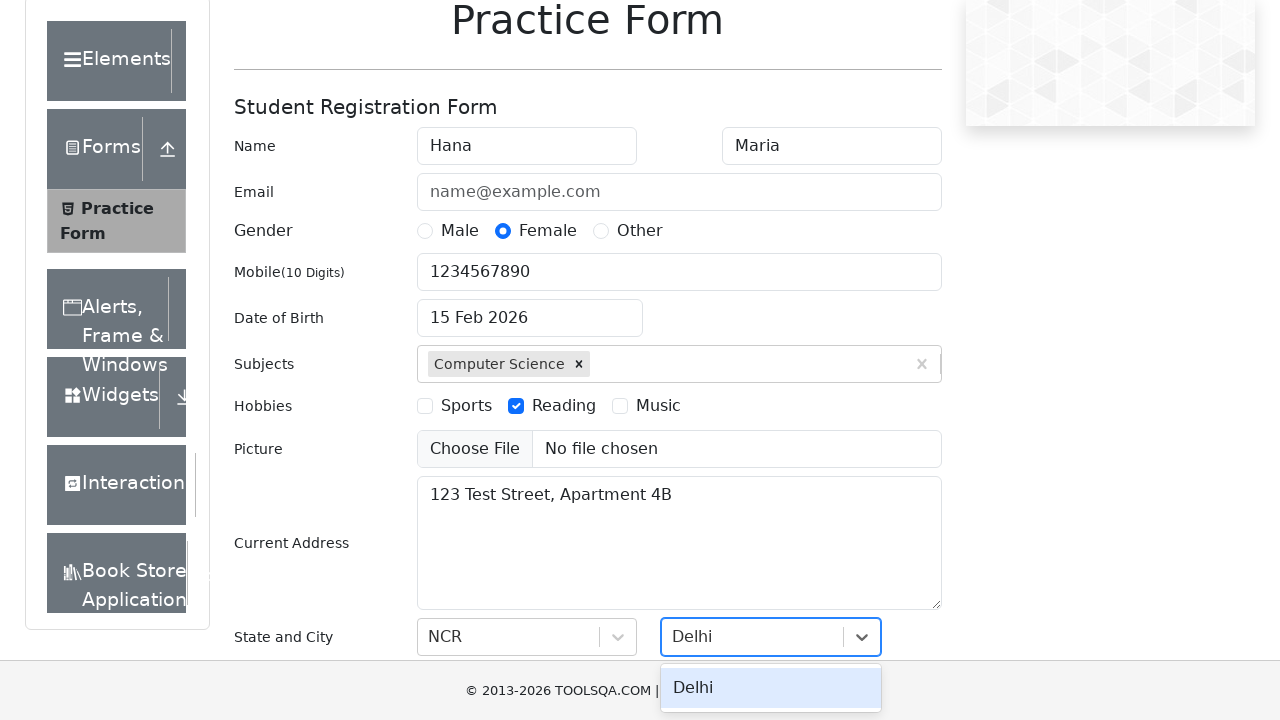

Pressed Enter to select Delhi city
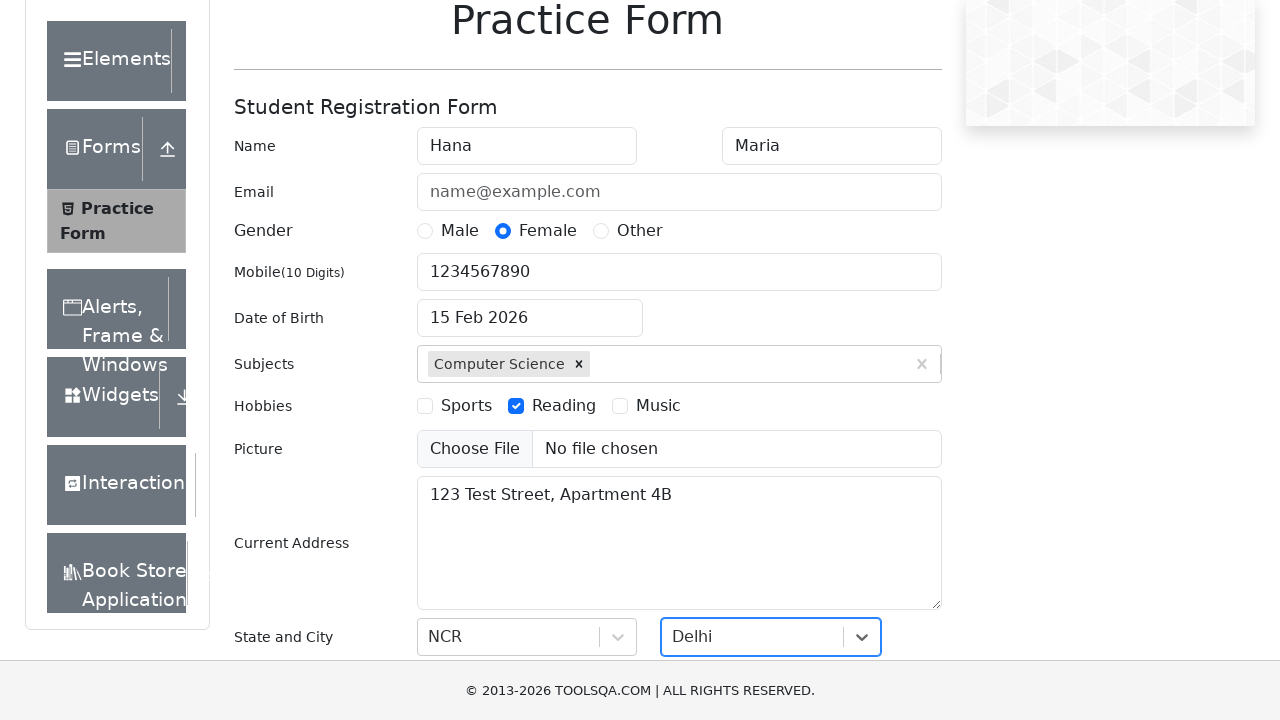

Clicked submit button to submit the form at (885, 499) on #submit
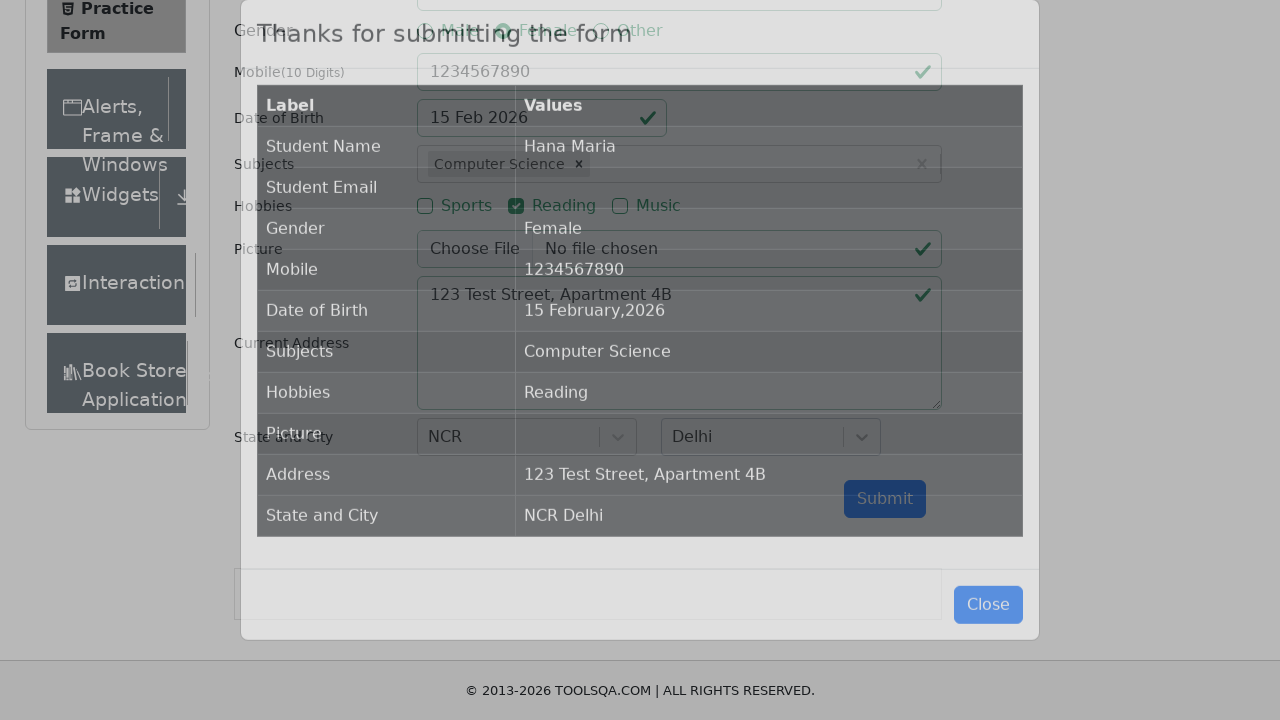

Waited for submission modal to appear
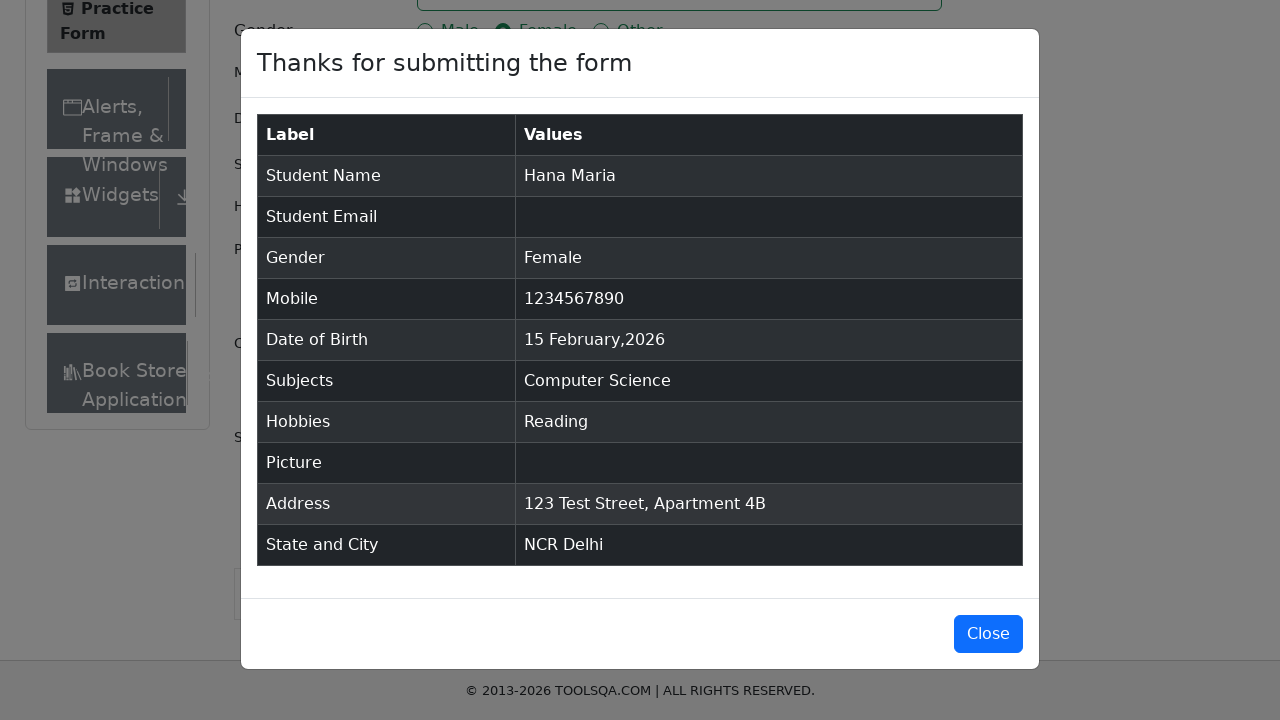

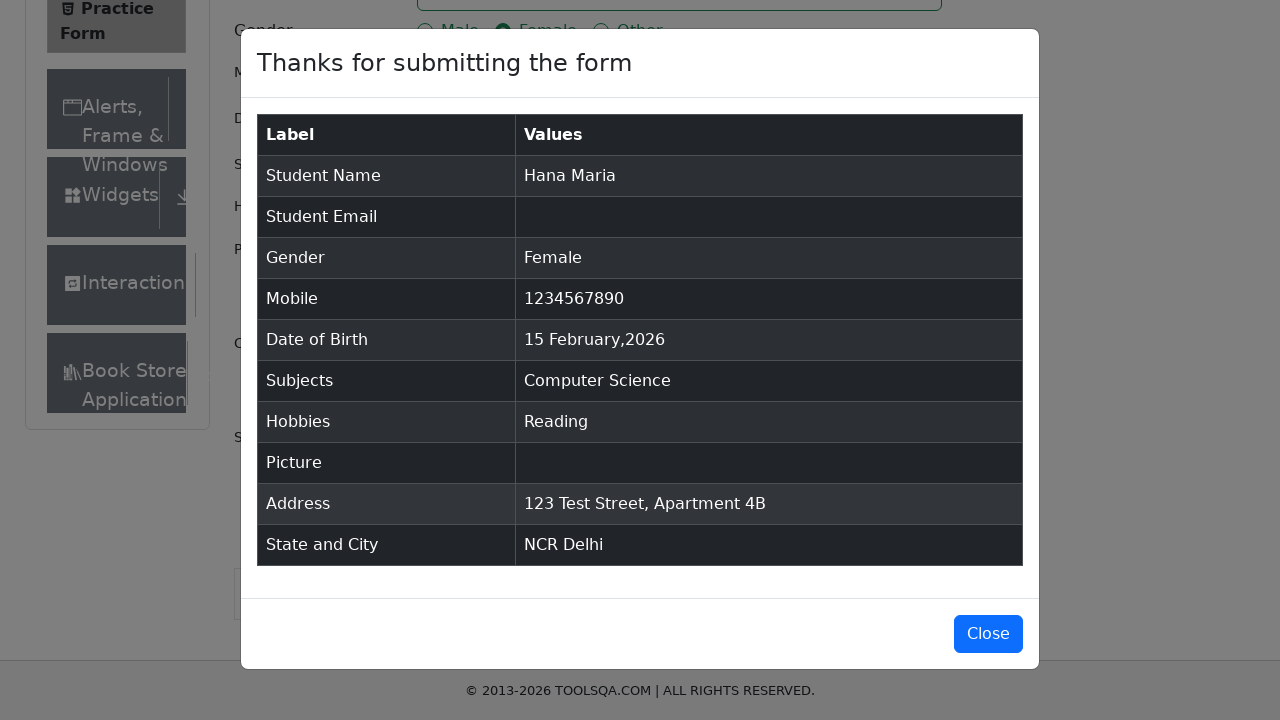